Navigates to the DemoQA automation practice form page and verifies it loads successfully

Starting URL: https://demoqa.com/automation-practice-form

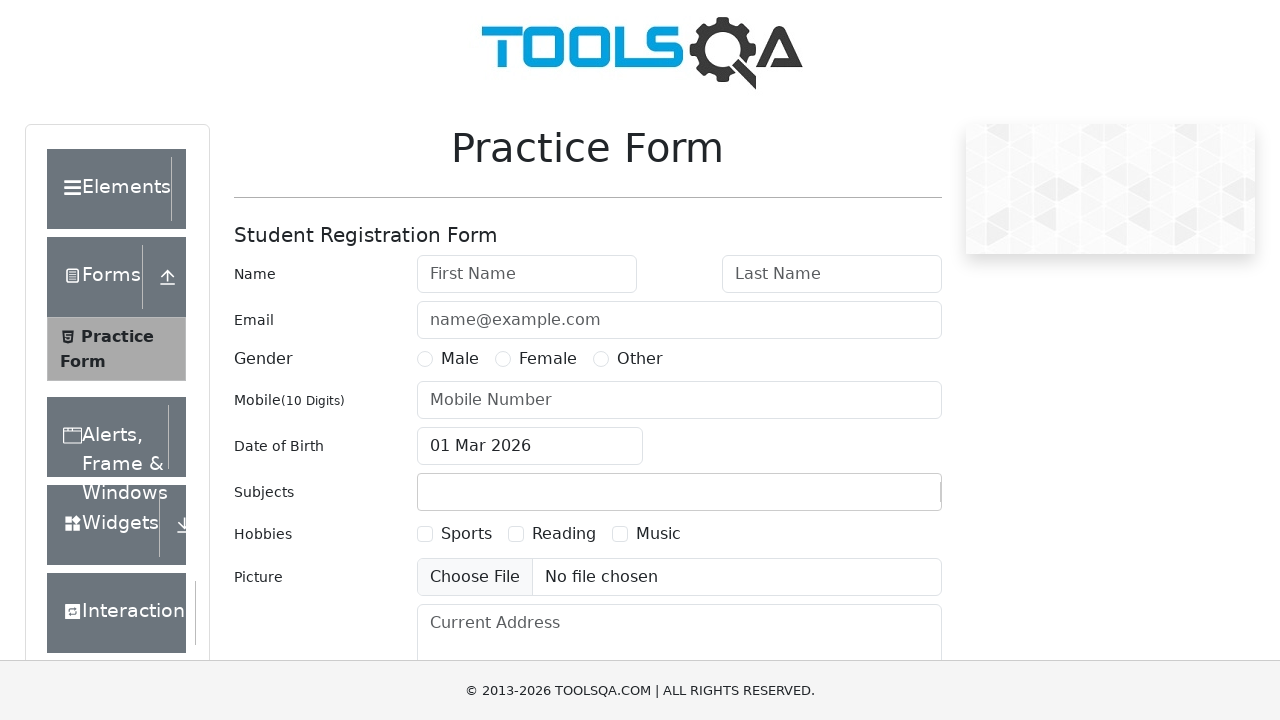

DemoQA automation practice form loaded successfully - userForm selector is visible
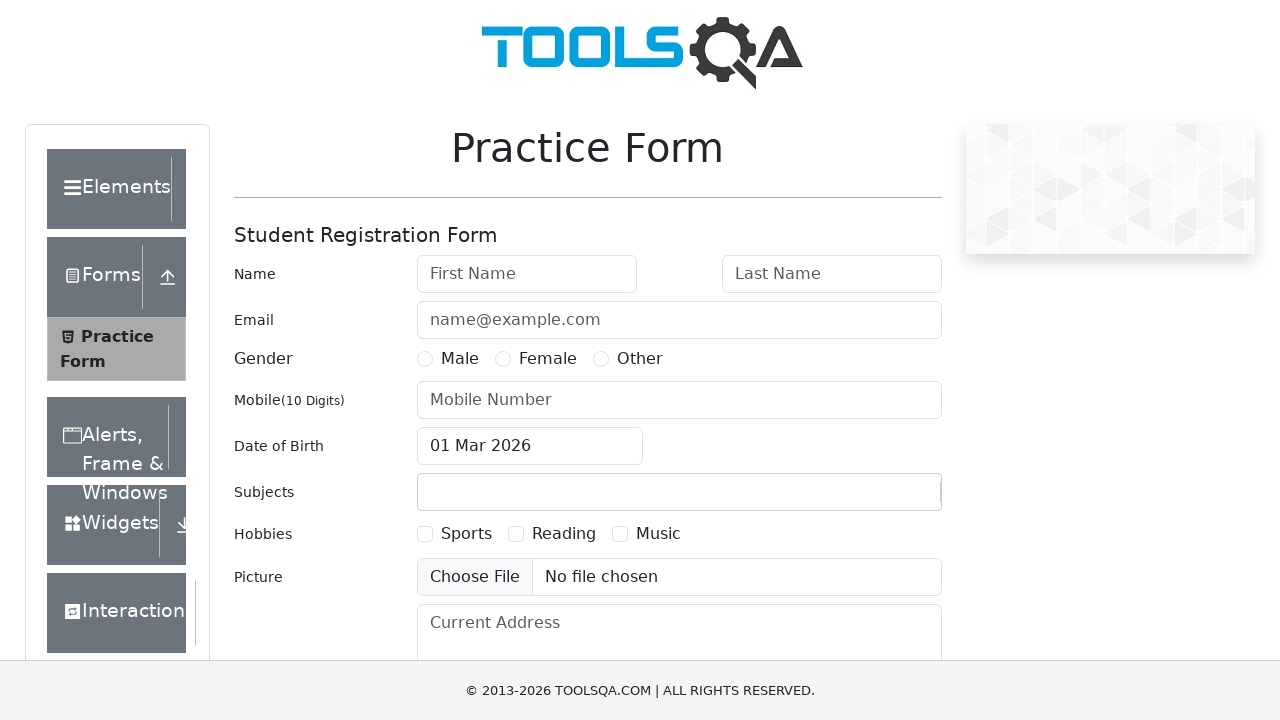

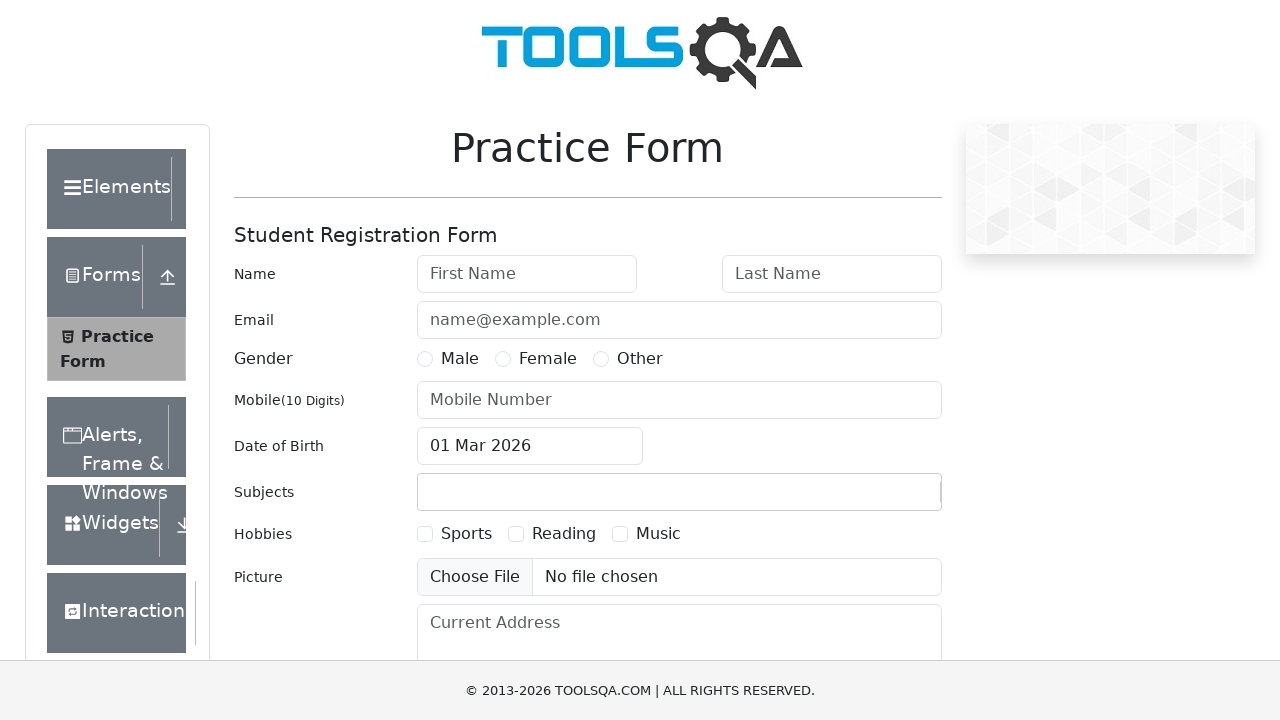